Tests page scrolling functionality and verifies that the sum of values in a table column matches the displayed total amount

Starting URL: https://www.rahulshettyacademy.com/AutomationPractice/

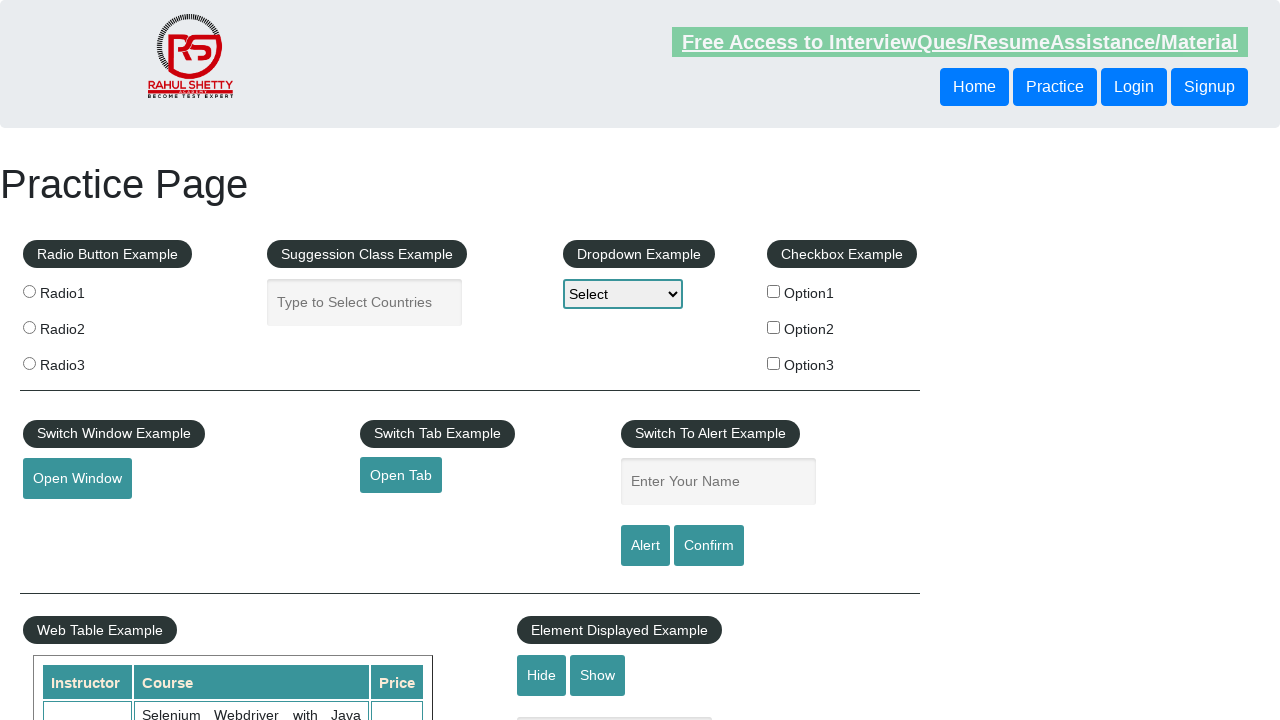

Scrolled page down by 500 pixels
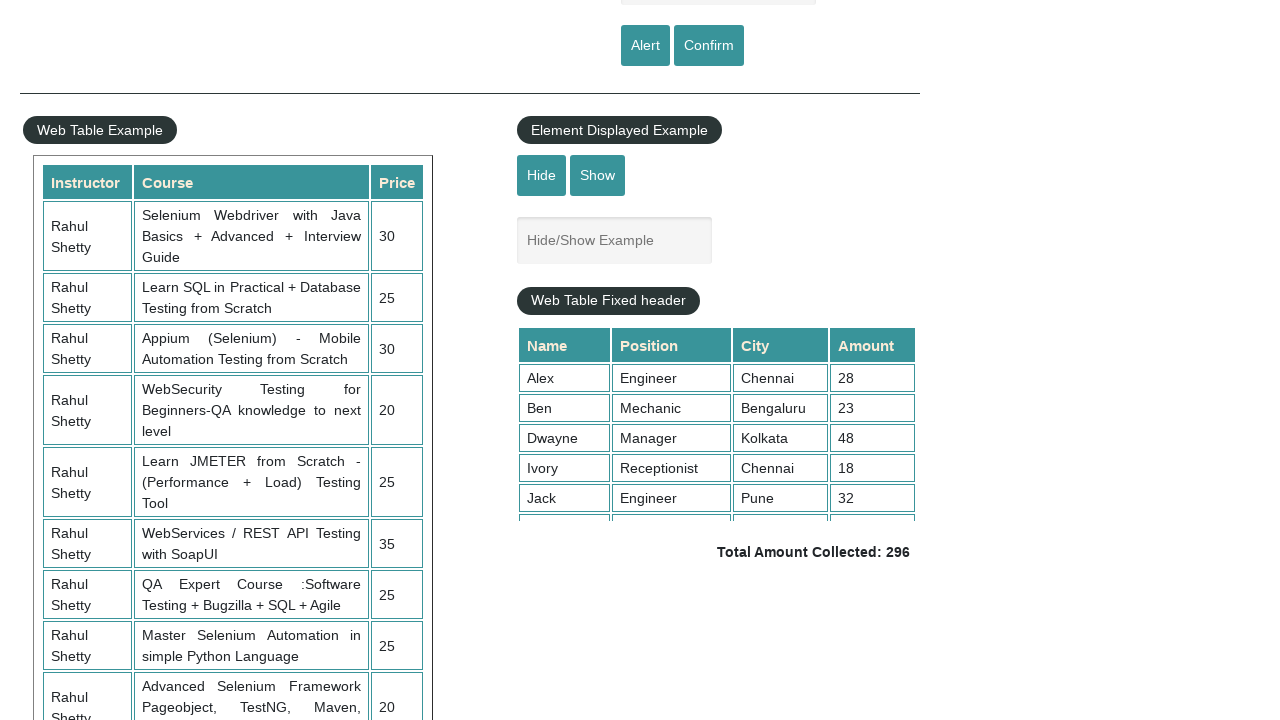

Scrolled table element to show more rows
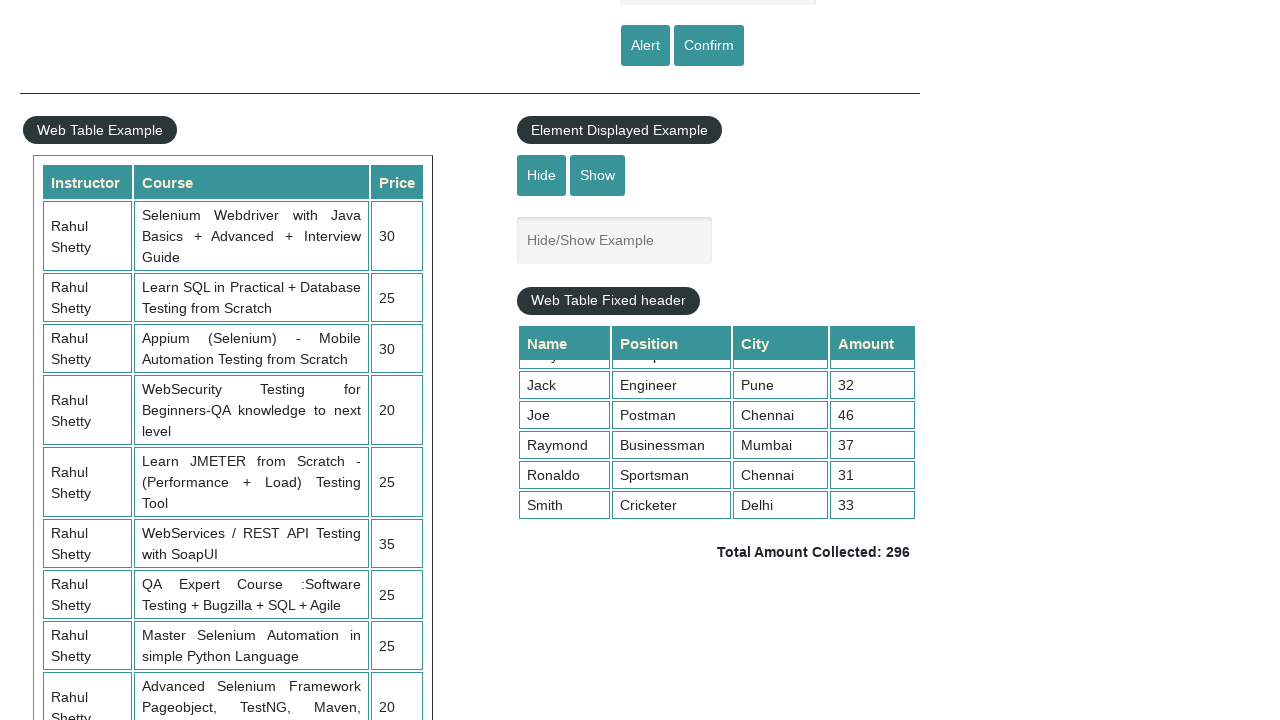

Table values in 4th column are now visible
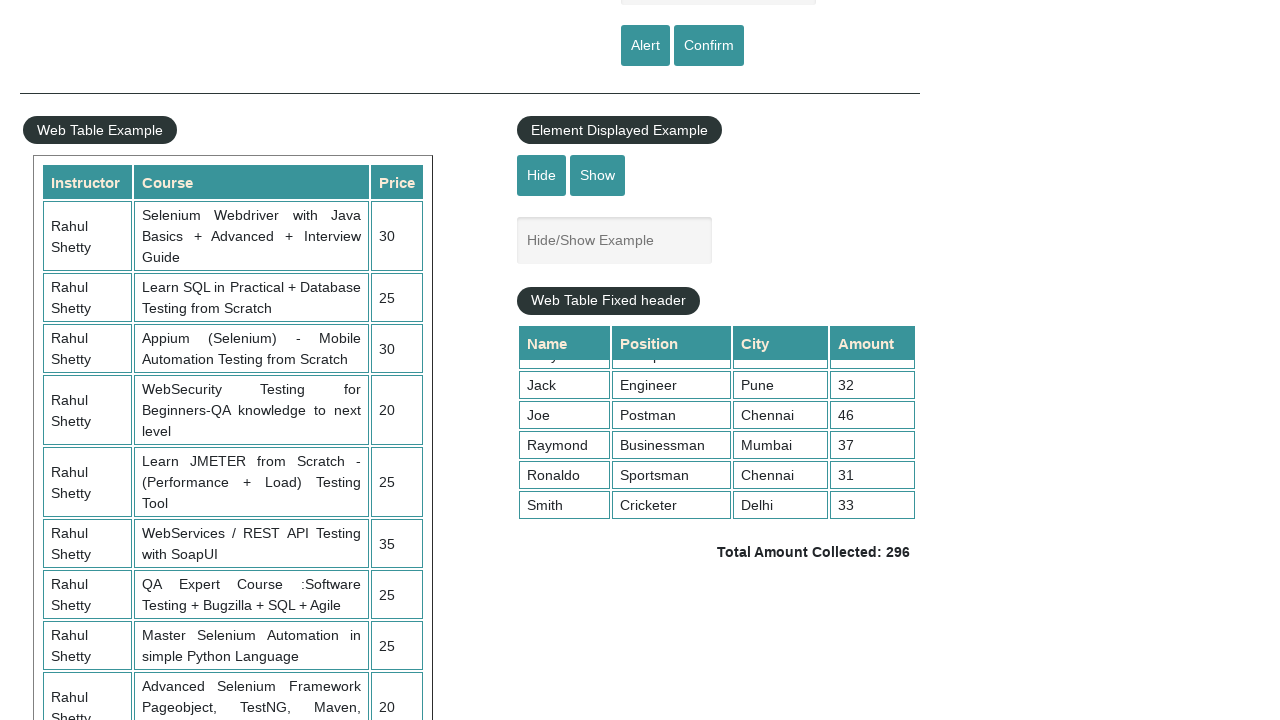

Retrieved 9 values from 4th column of table
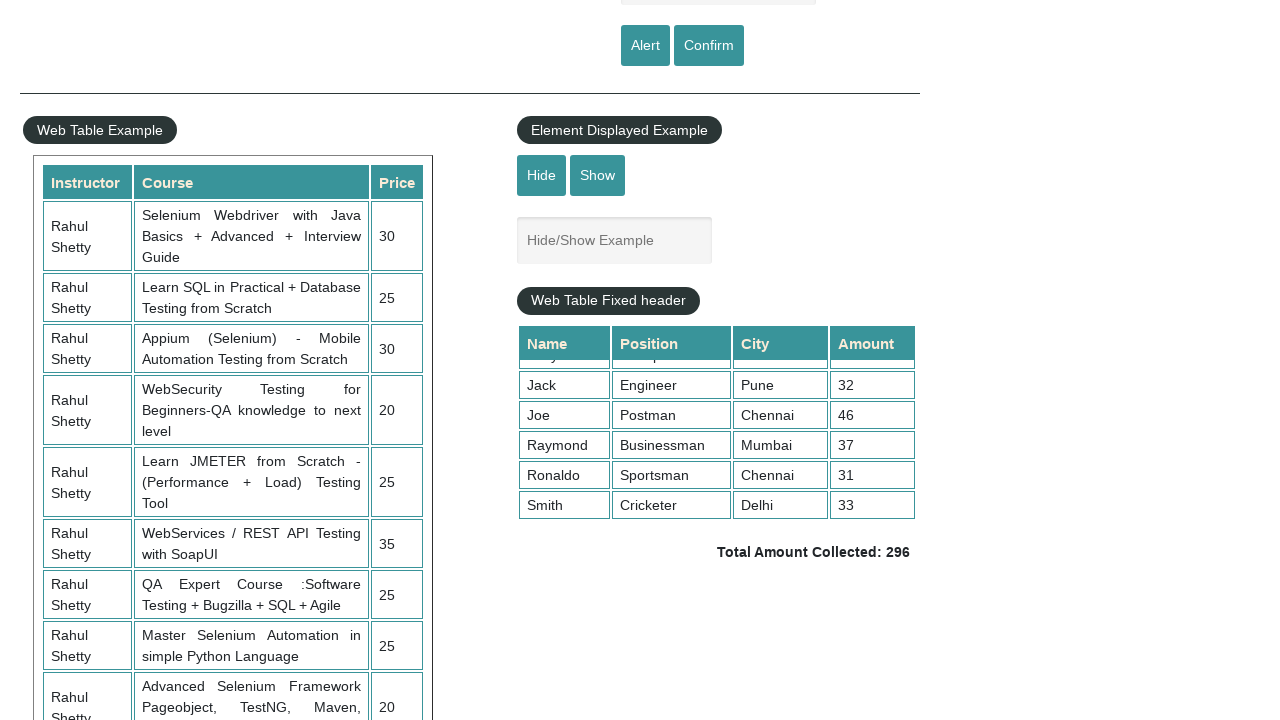

Calculated sum of column values: 296
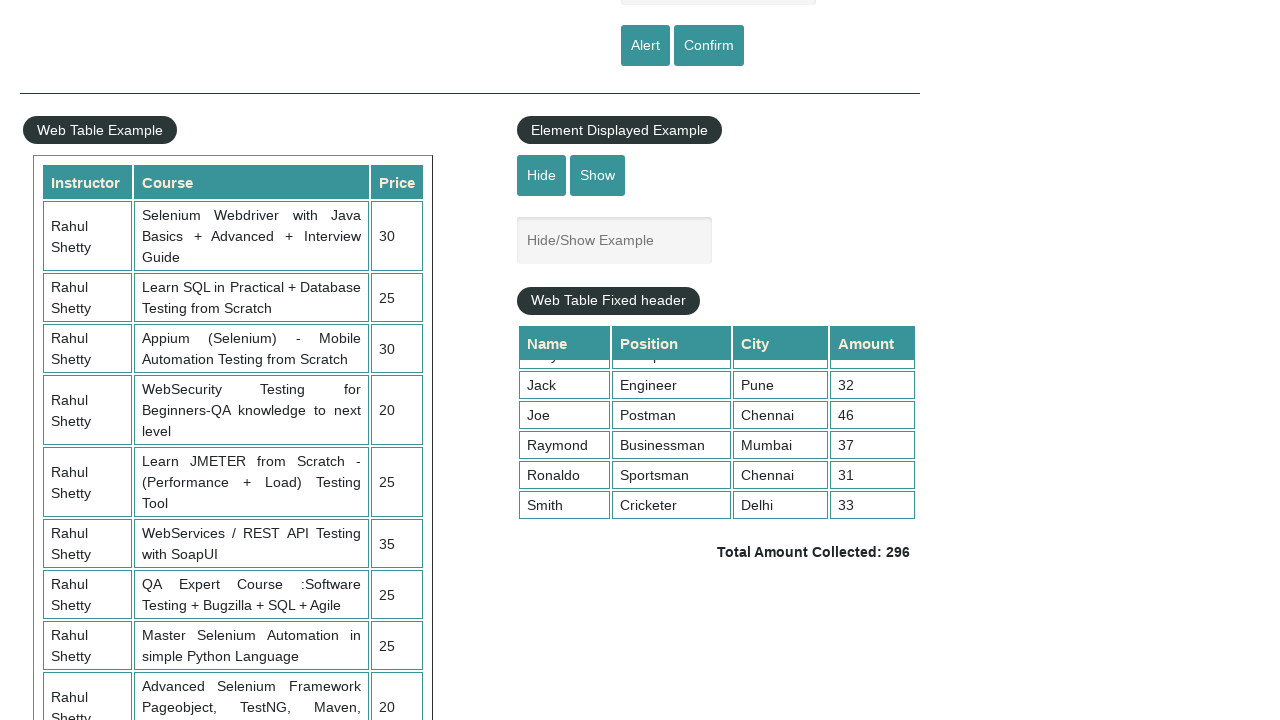

Retrieved displayed total amount text:  Total Amount Collected: 296 
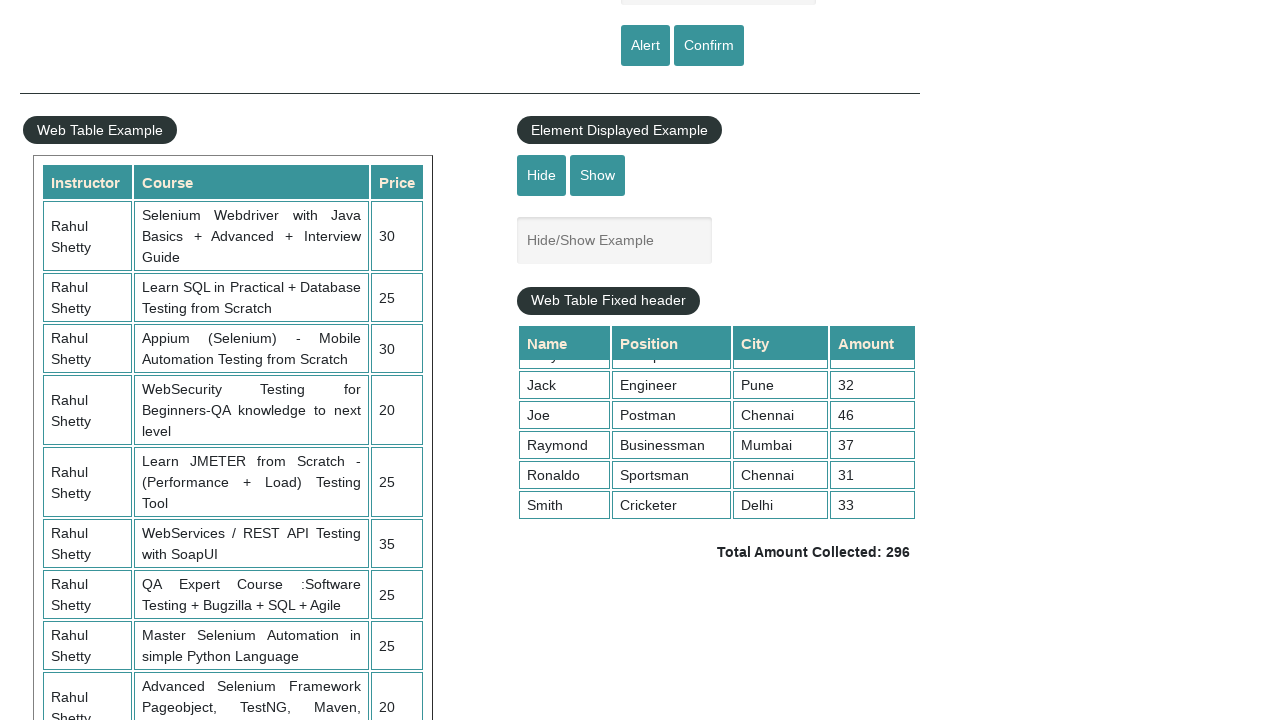

Parsed displayed total: 296
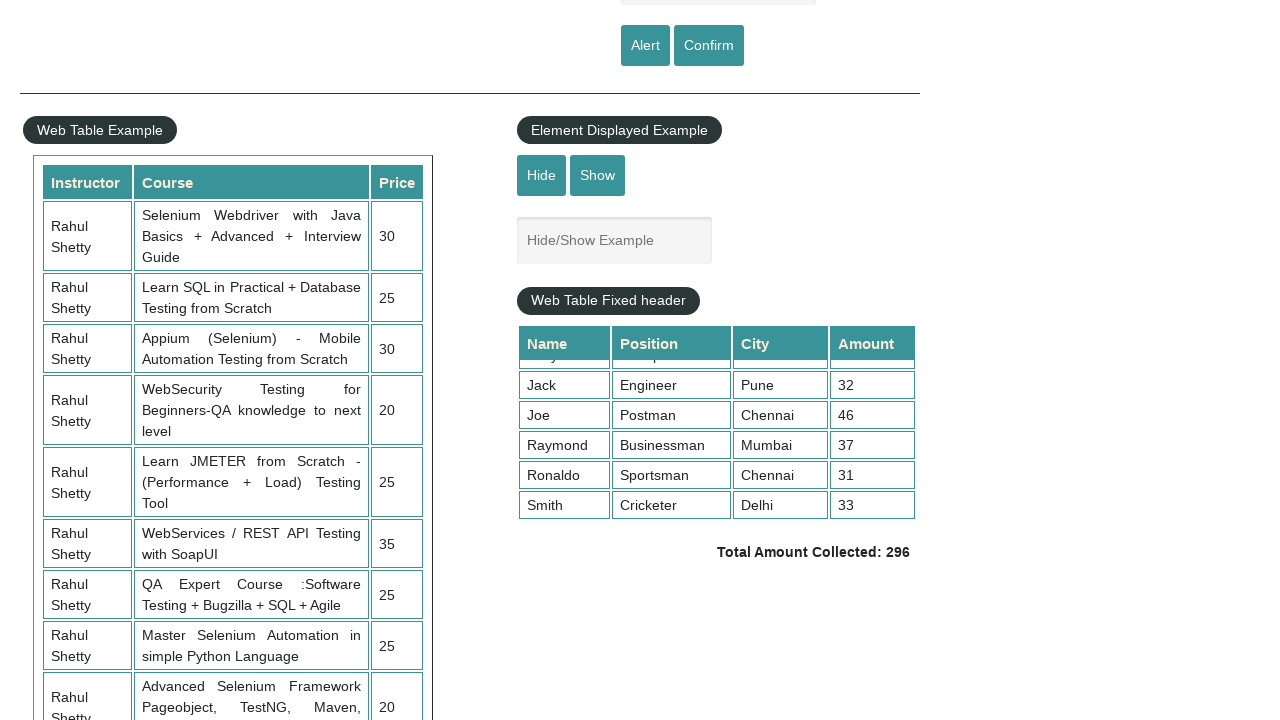

Verified that calculated sum (296) matches displayed total (296)
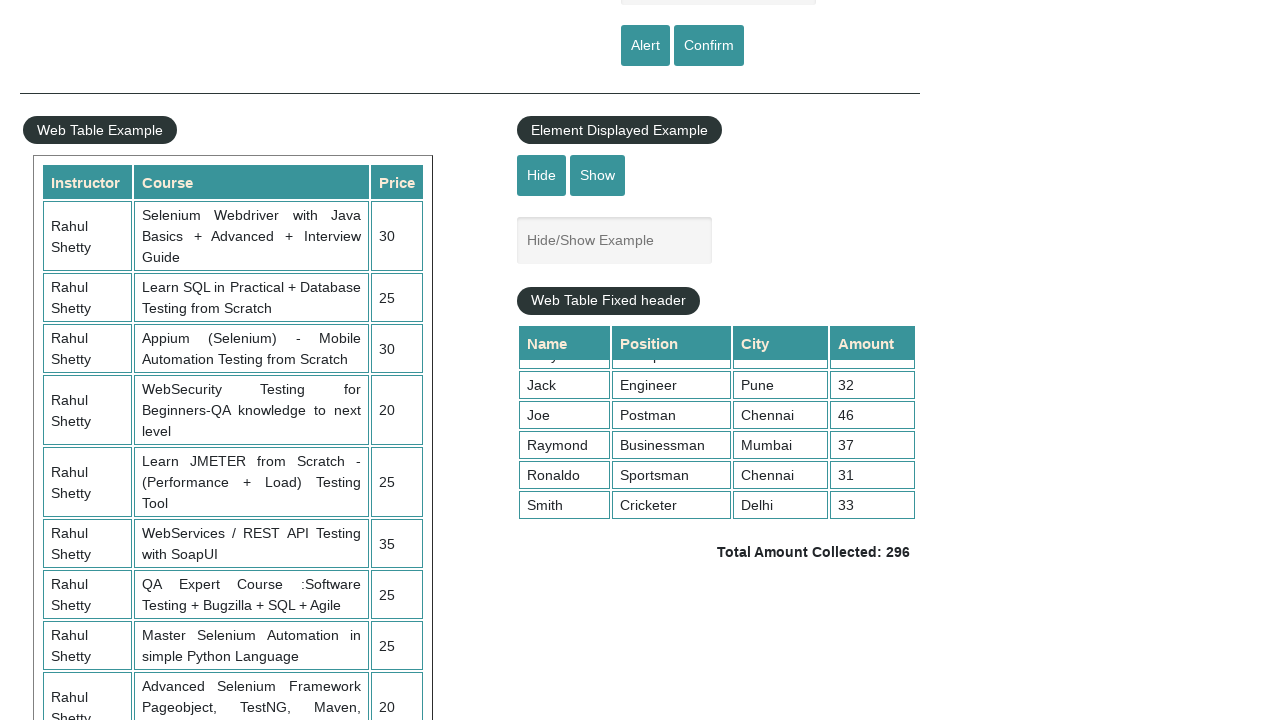

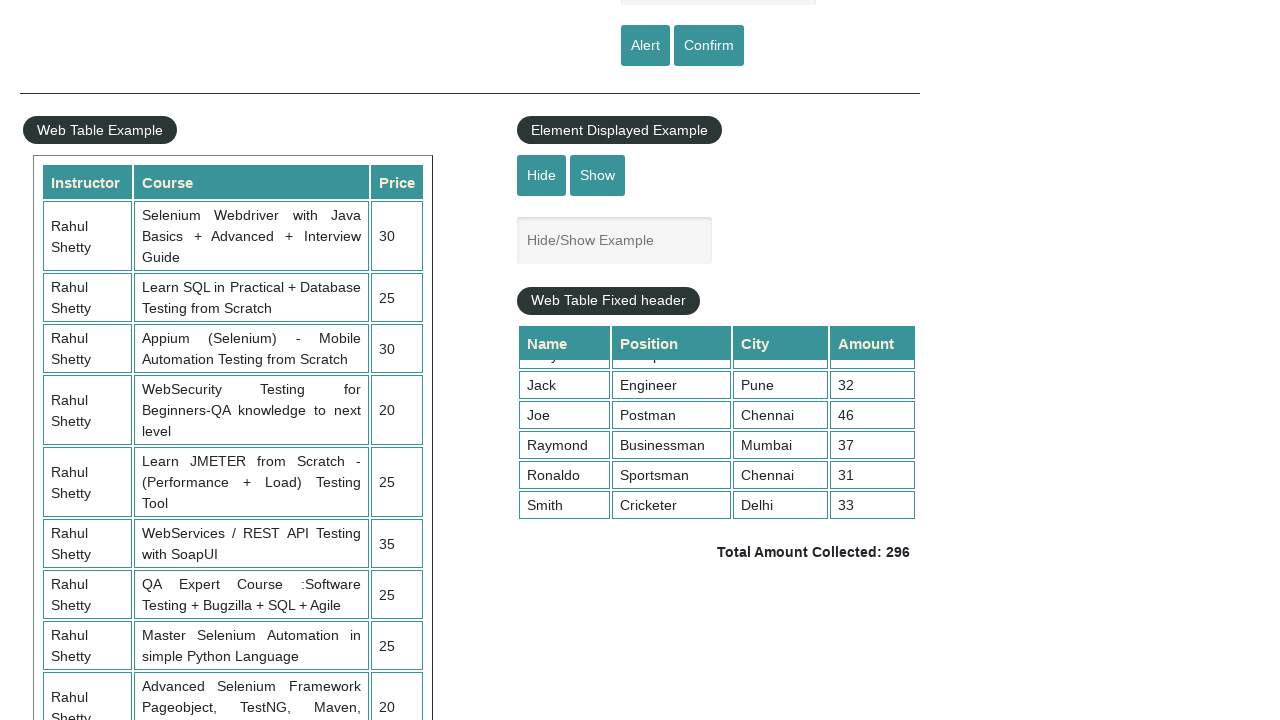